Tests mouse hover functionality and clicking on hover menu items

Starting URL: https://rahulshettyacademy.com/AutomationPractice/

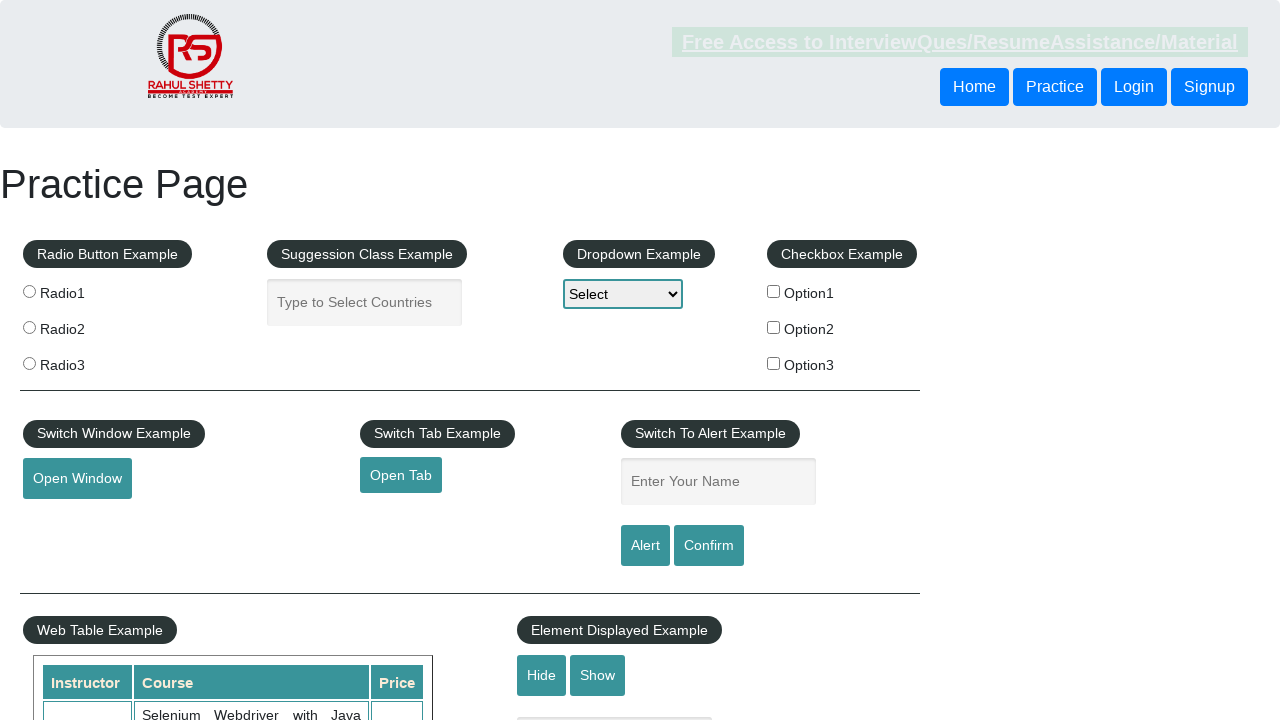

Scrolled mouse hover button into view
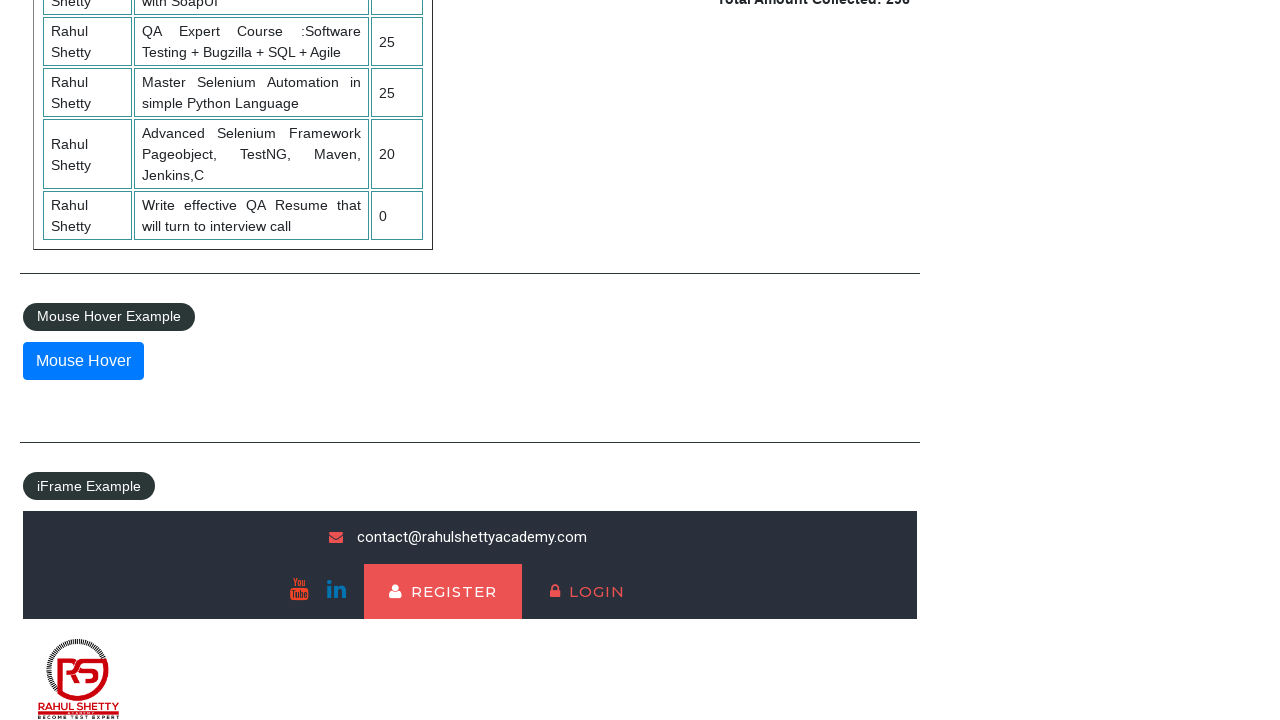

Hovered over mouse hover button at (83, 361) on button#mousehover
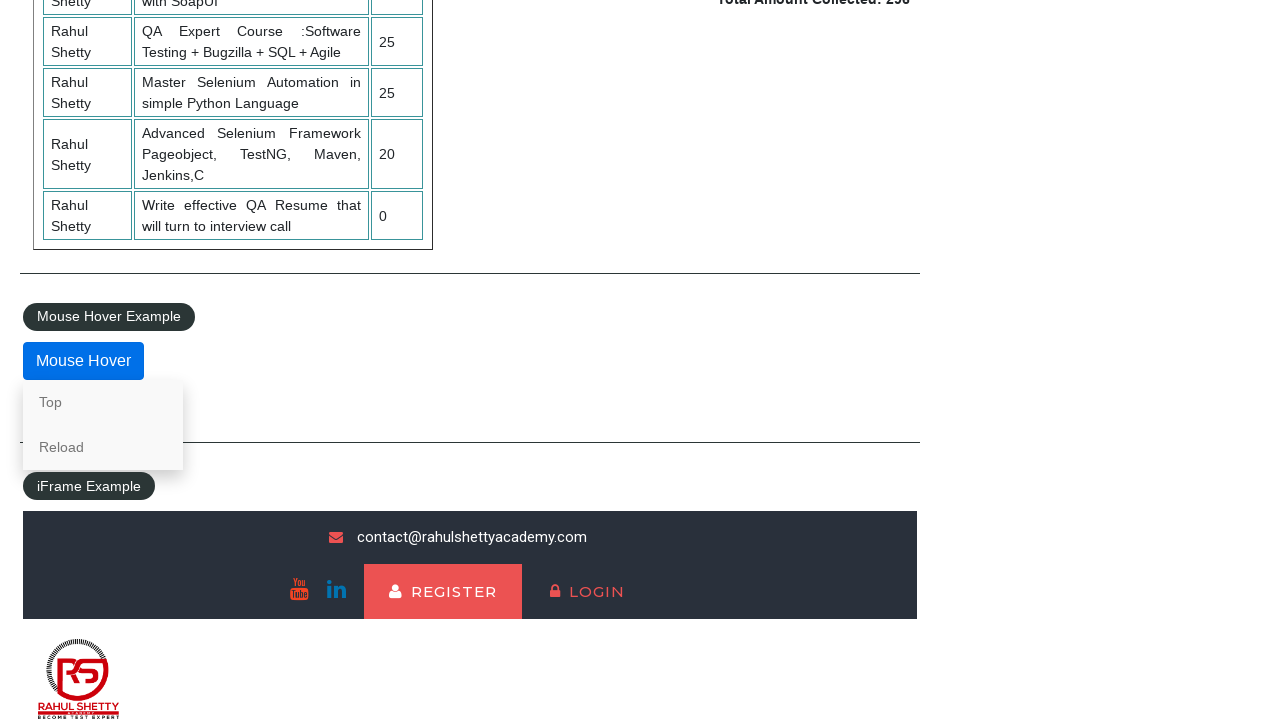

Clicked Top link in hover menu at (103, 402) on xpath=//a[.='Top']
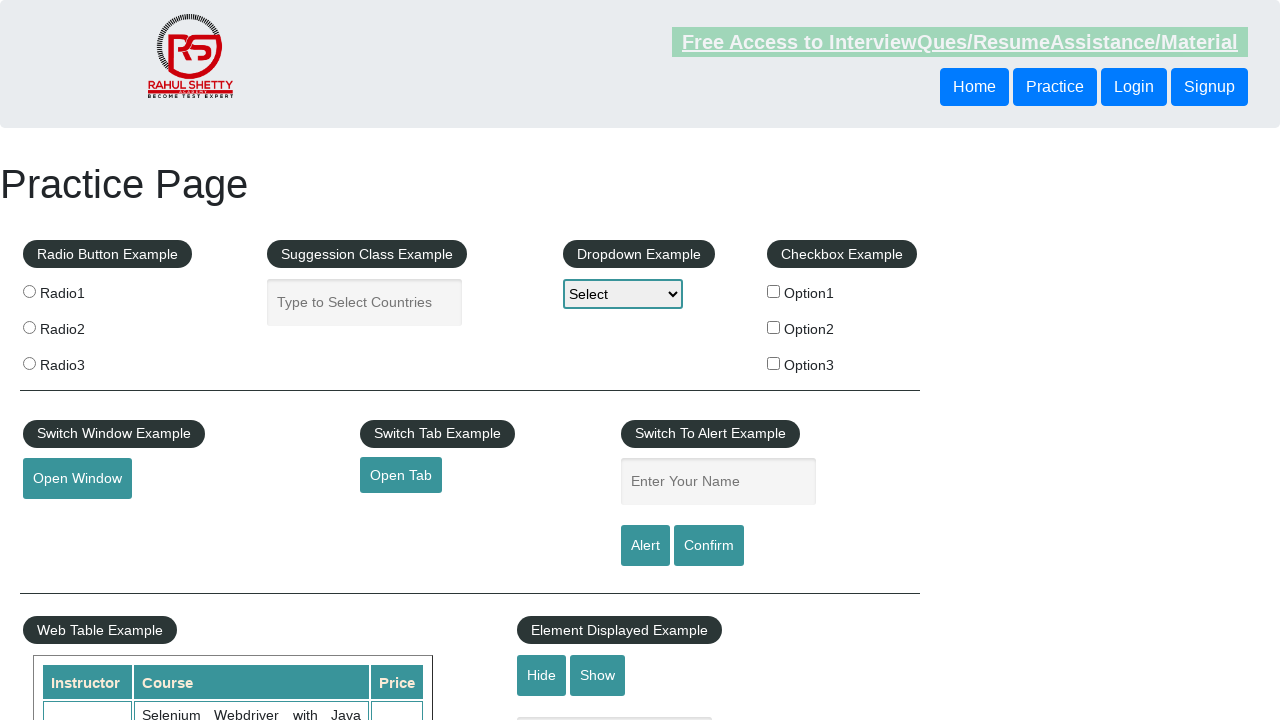

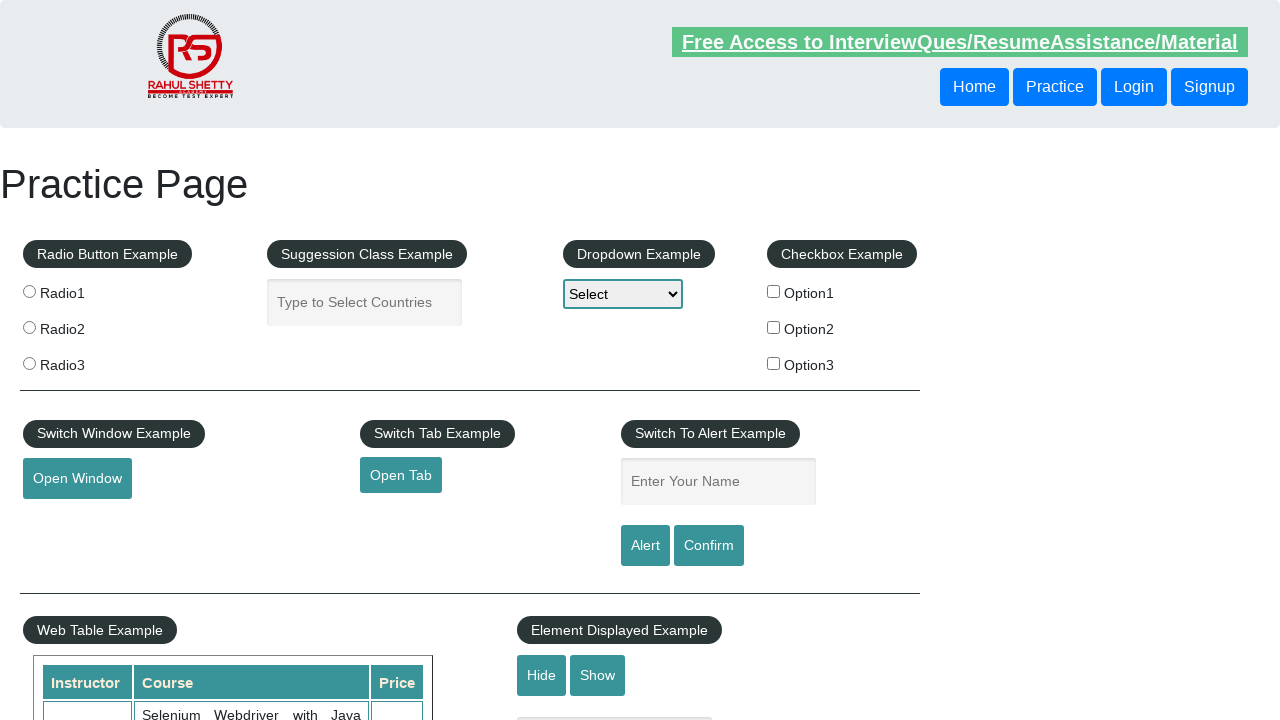